Tests various UI interactions on a practice automation page including element visibility toggle, dialog box handling, mouse hover, and iframe interaction

Starting URL: https://rahulshettyacademy.com/AutomationPractice/

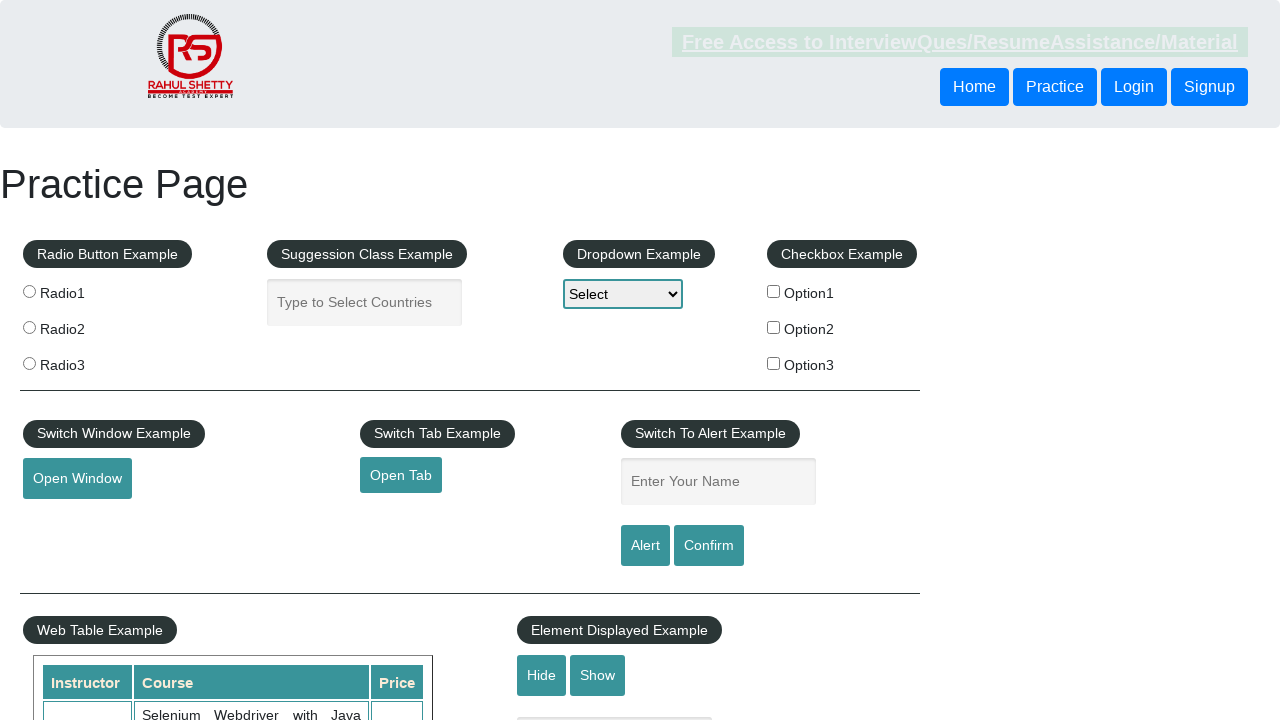

Verified input field is visible
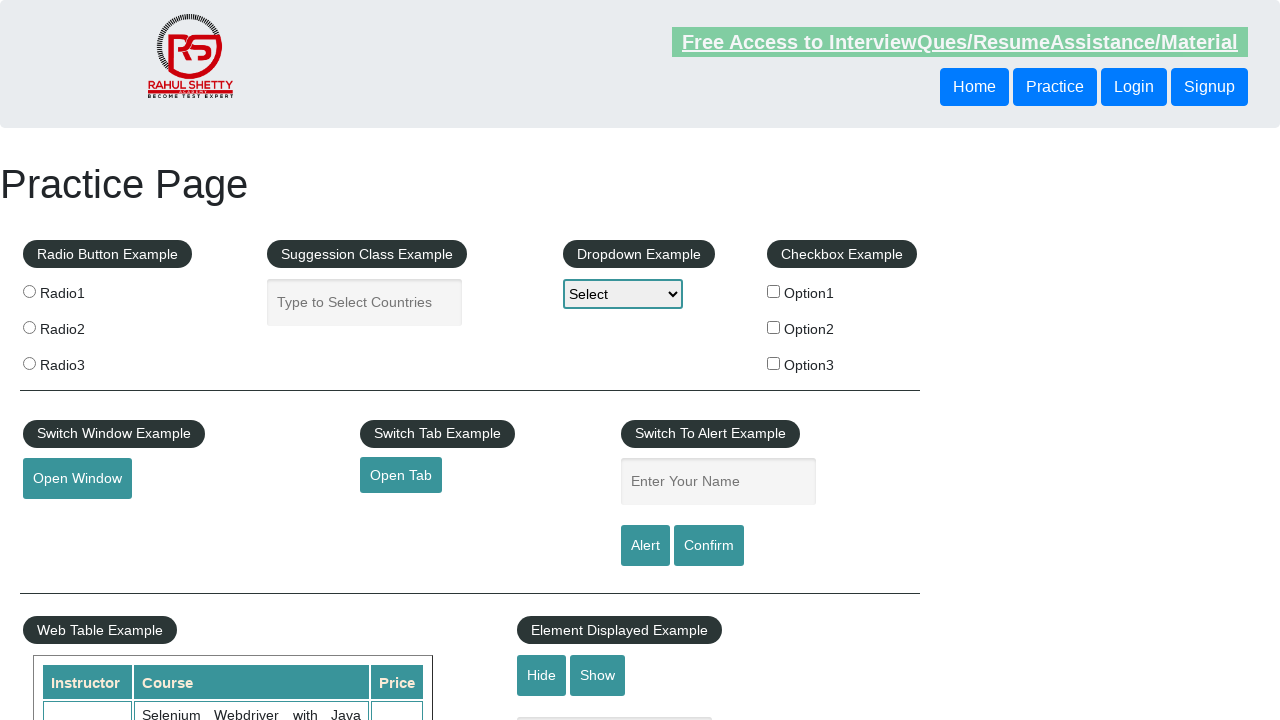

Clicked hide button to hide textbox at (542, 675) on #hide-textbox
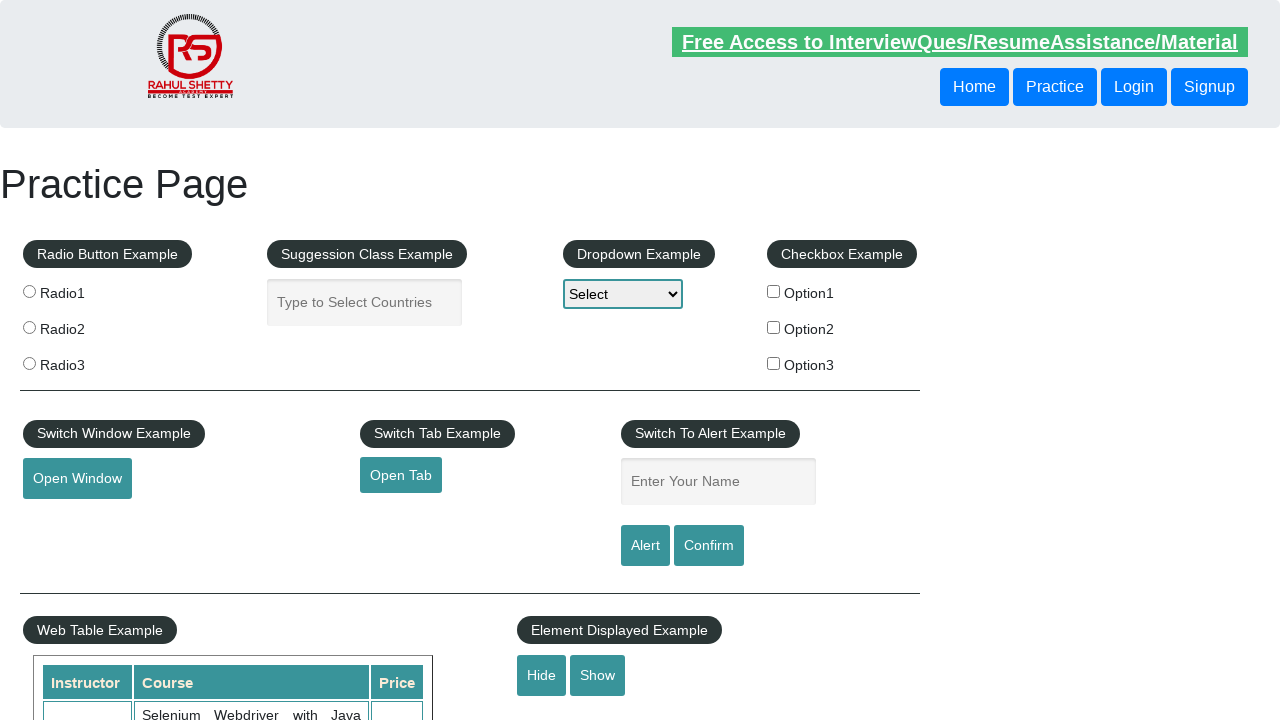

Verified input field is now hidden
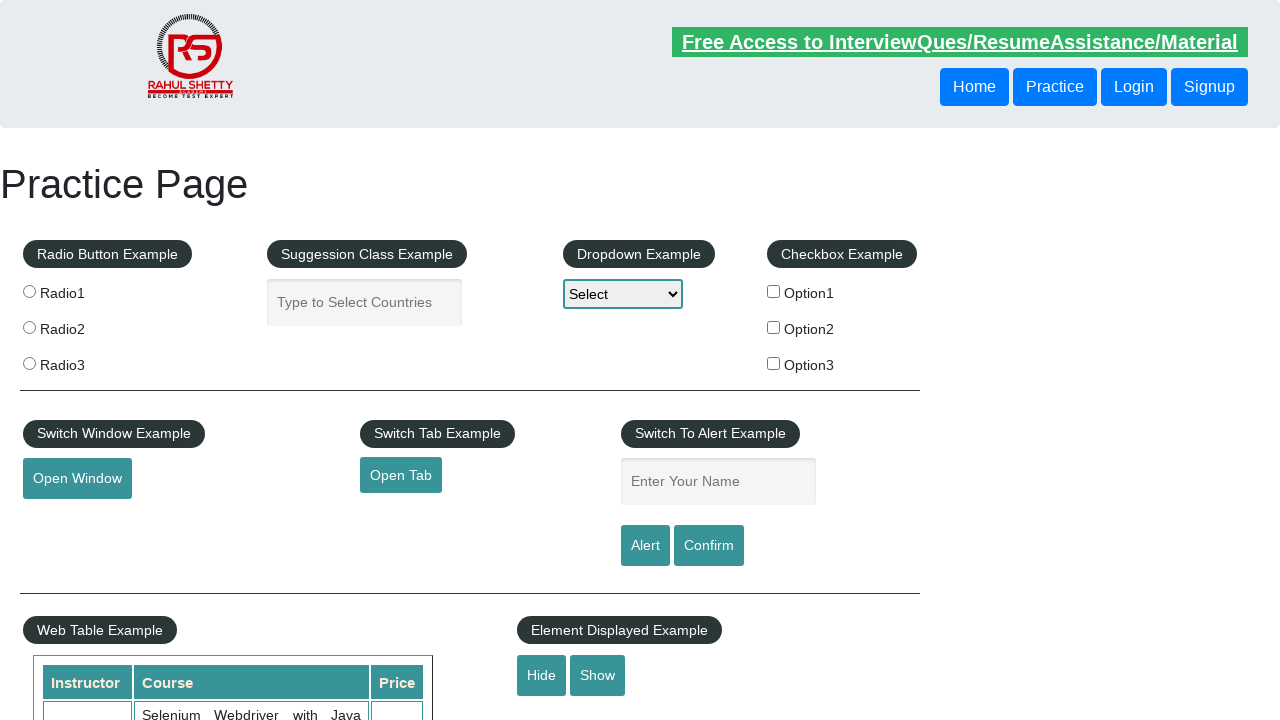

Set up dialog accept handler and clicked confirm button at (709, 546) on #confirmbtn
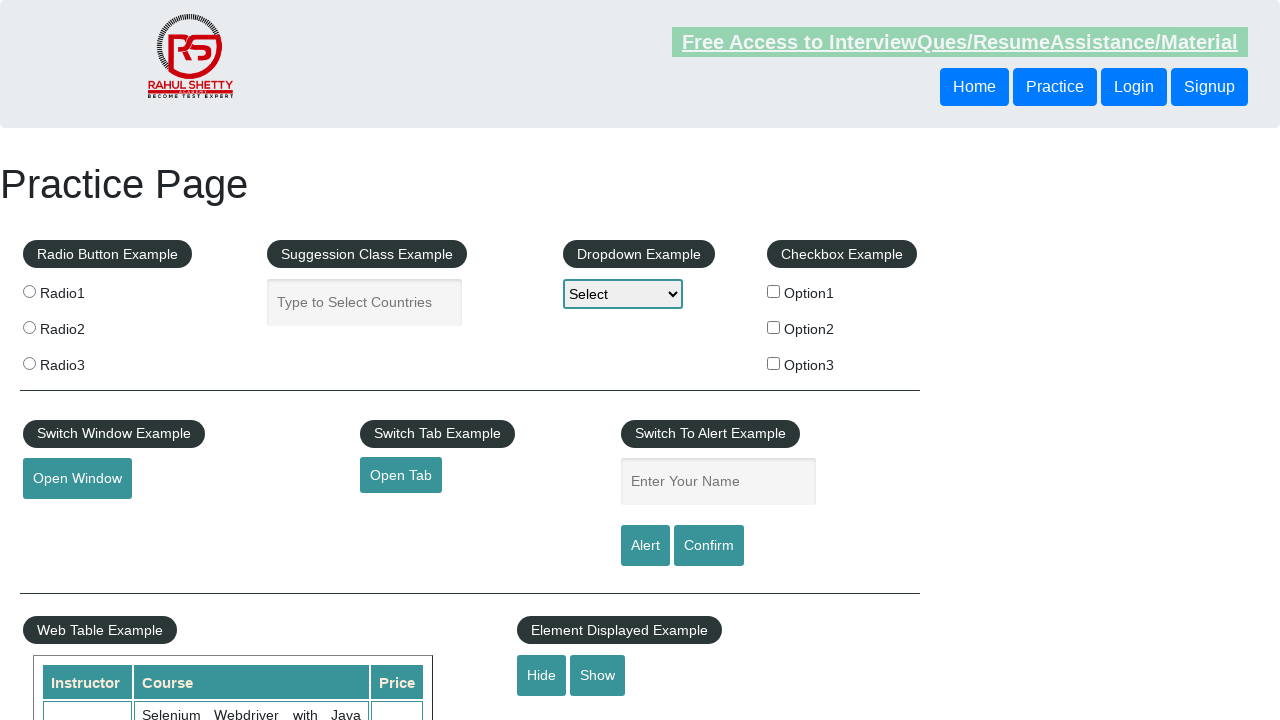

Set up dialog dismiss handler and clicked confirm button again at (709, 546) on #confirmbtn
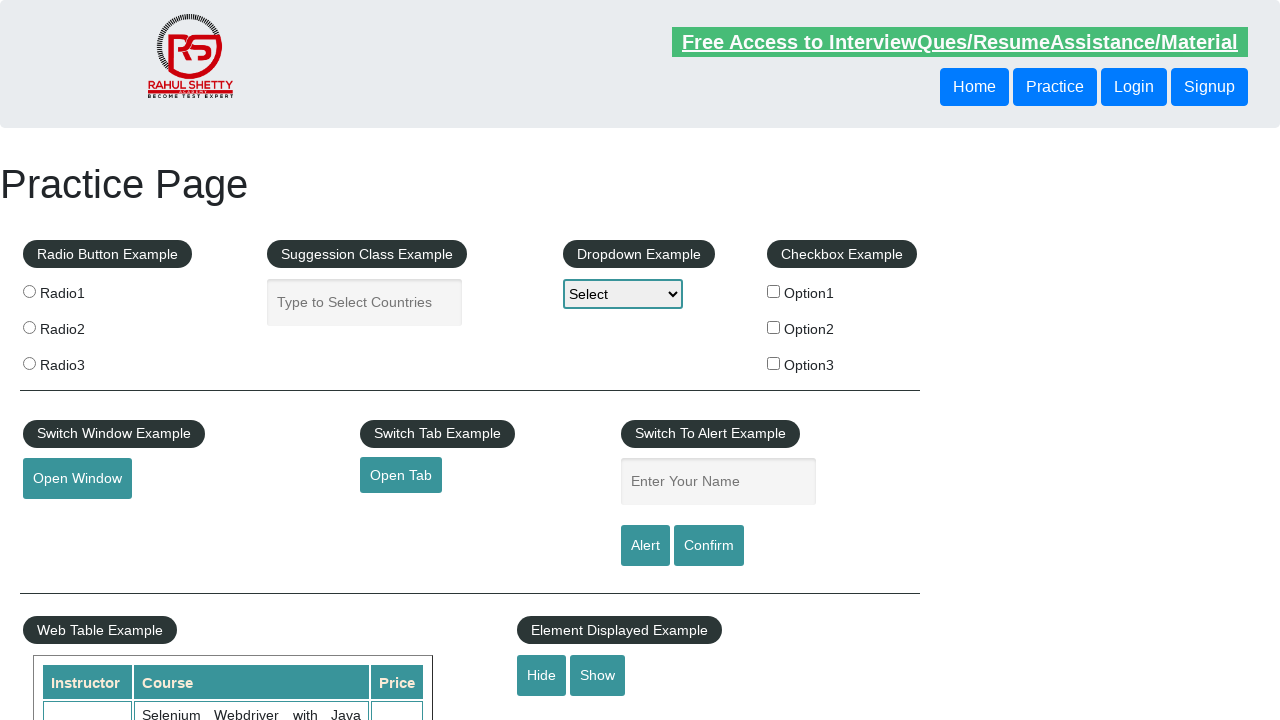

Hovered over mousehover element at (83, 361) on #mousehover
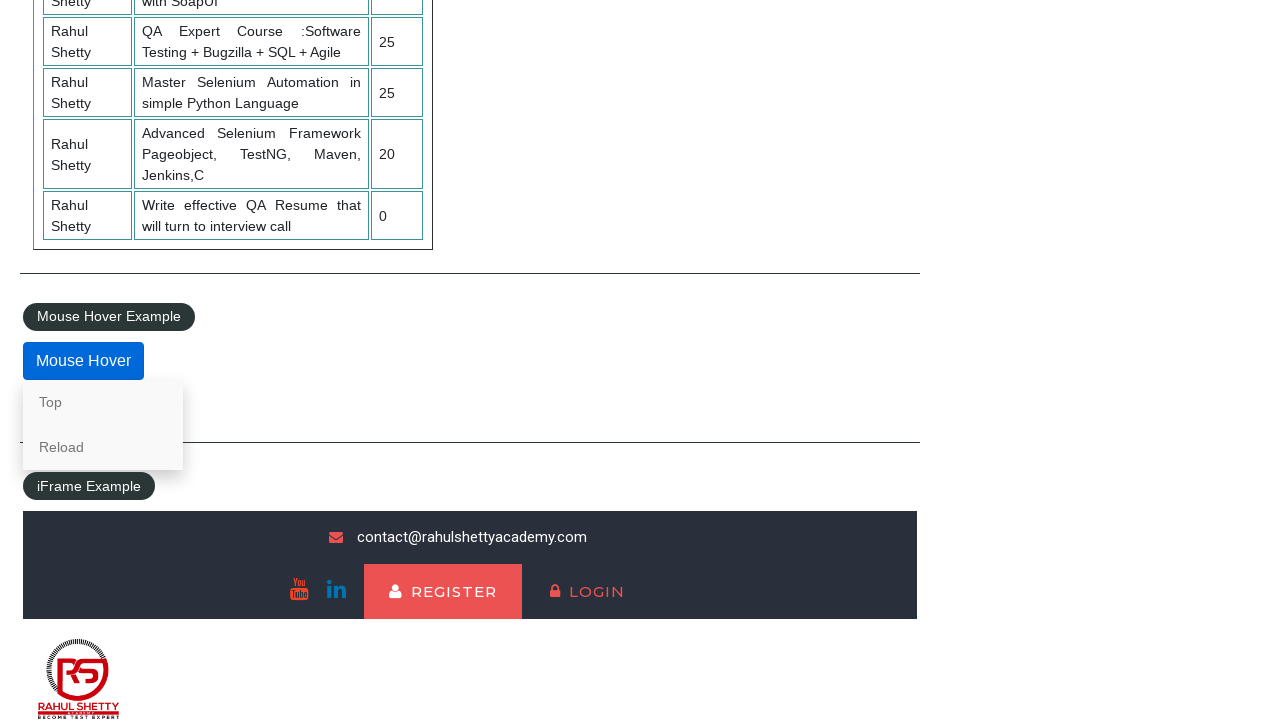

Clicked login button inside courses iframe at (443, 592) on #courses-iframe >> internal:control=enter-frame >> .login-btn >> nth=0
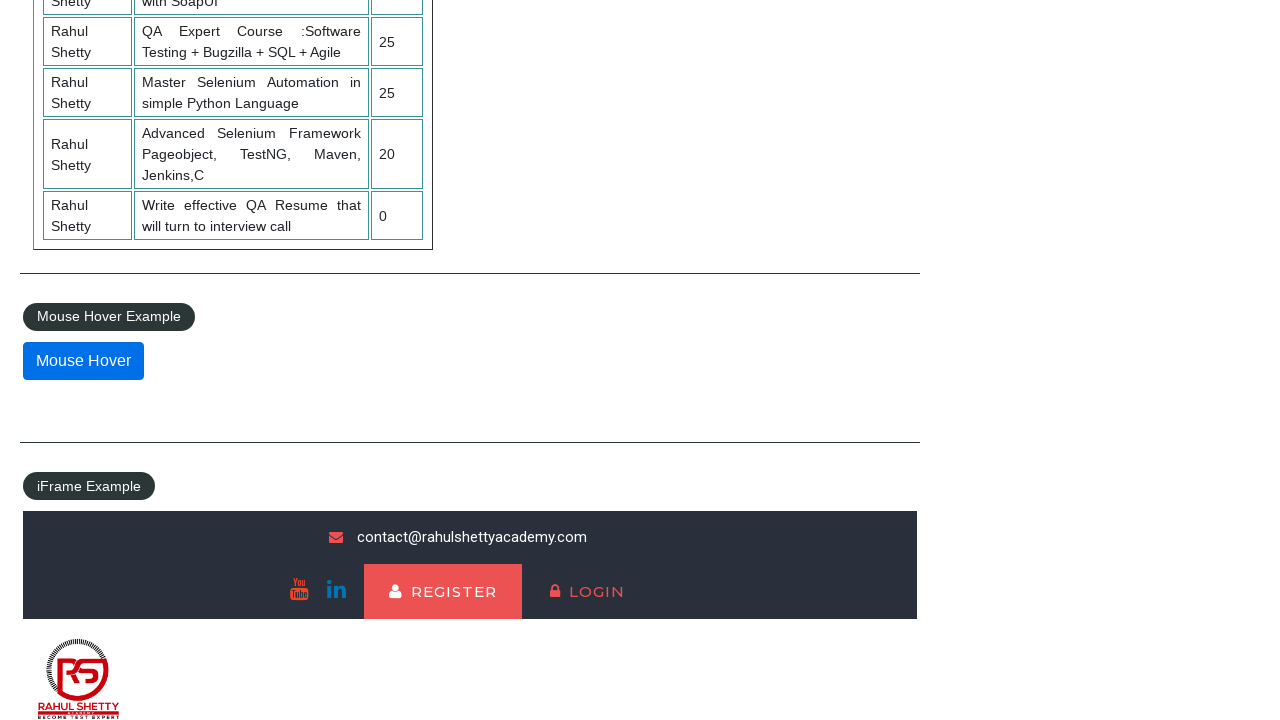

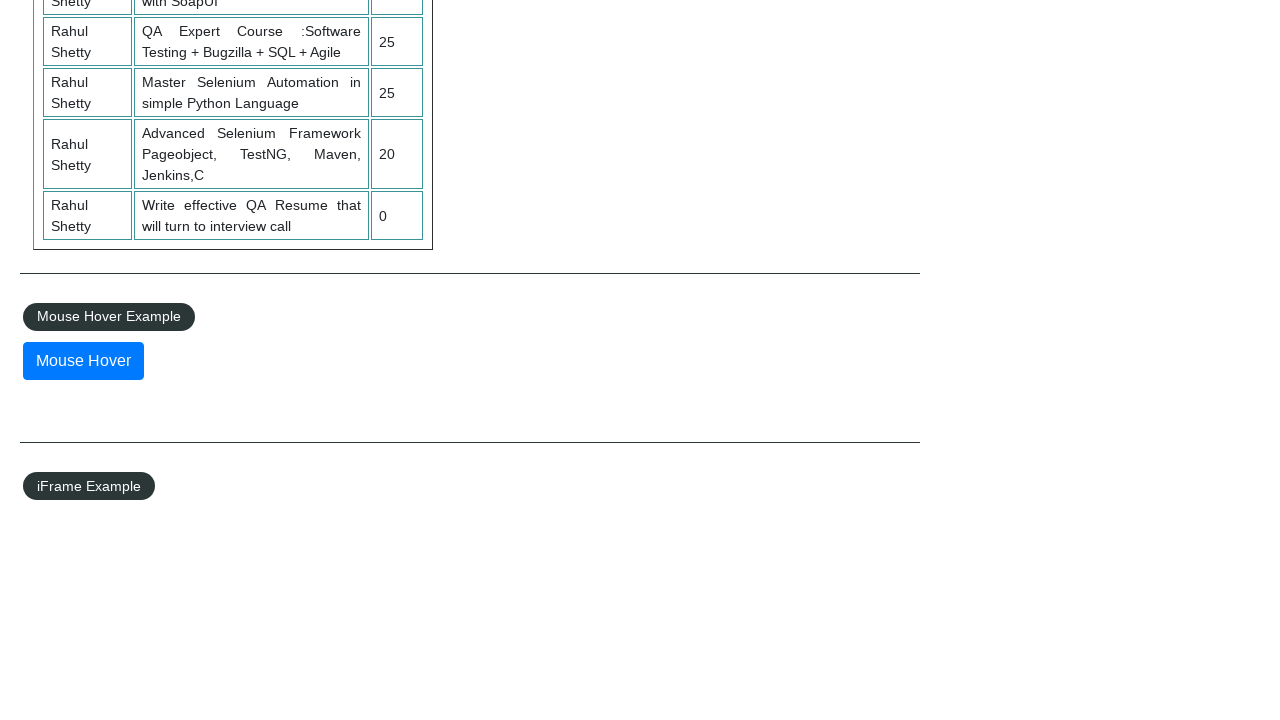